Tests radio button selection functionality by finding and clicking a specific radio button option on a practice form

Starting URL: https://www.letskodeit.com/practice

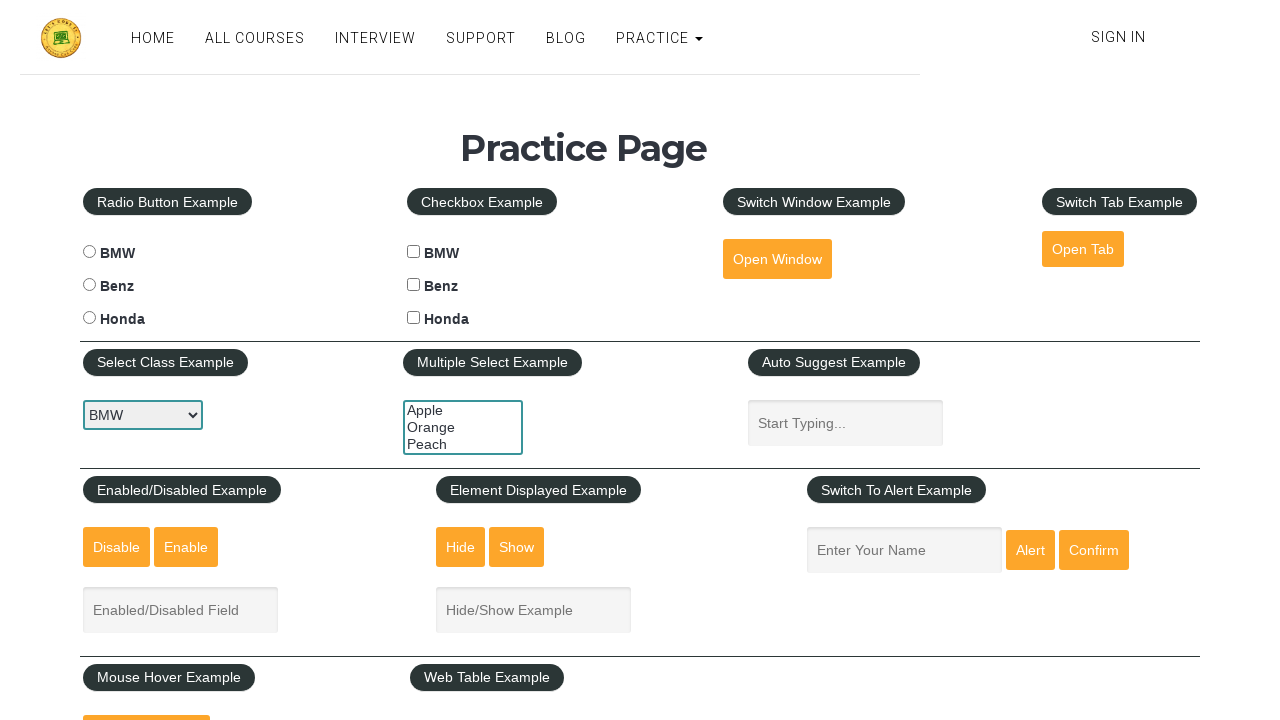

Located all radio button elements on the practice form
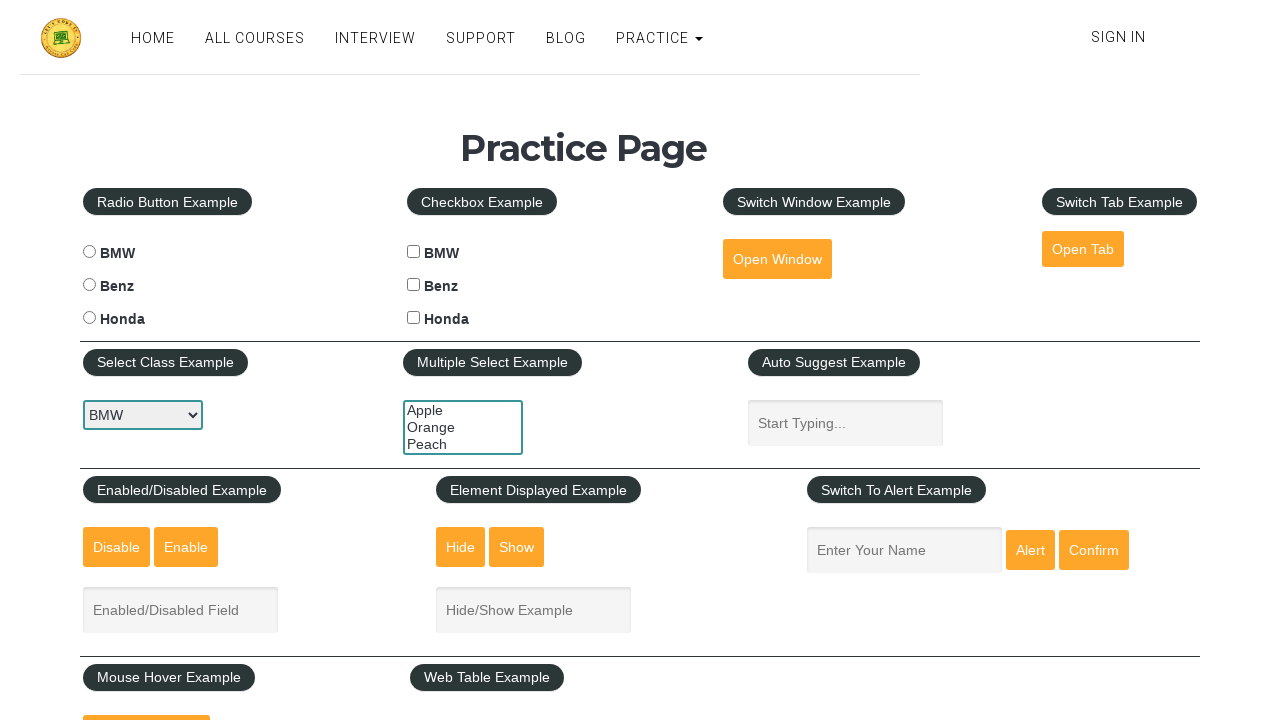

Clicked the BMW radio button option
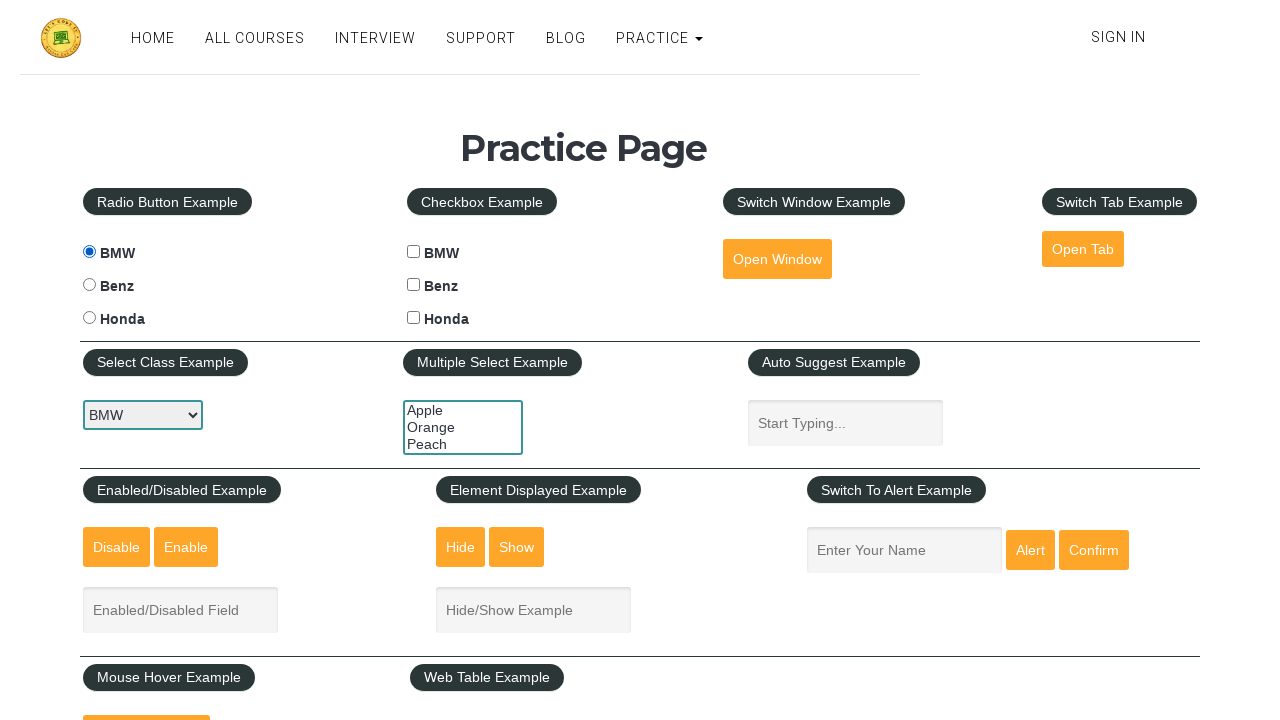

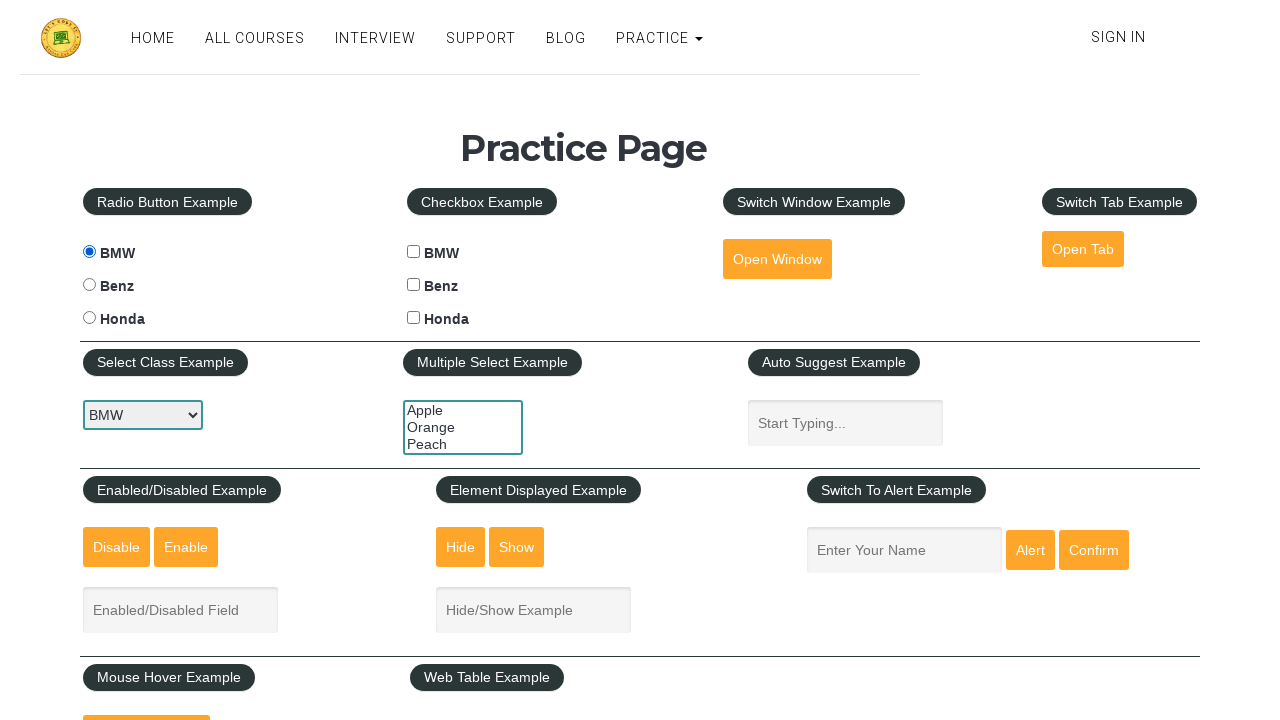